Tests the DemoQA Elements page by filling out a text box form with user details, submitting it, and then navigating to the checkbox section

Starting URL: https://demoqa.com/elements

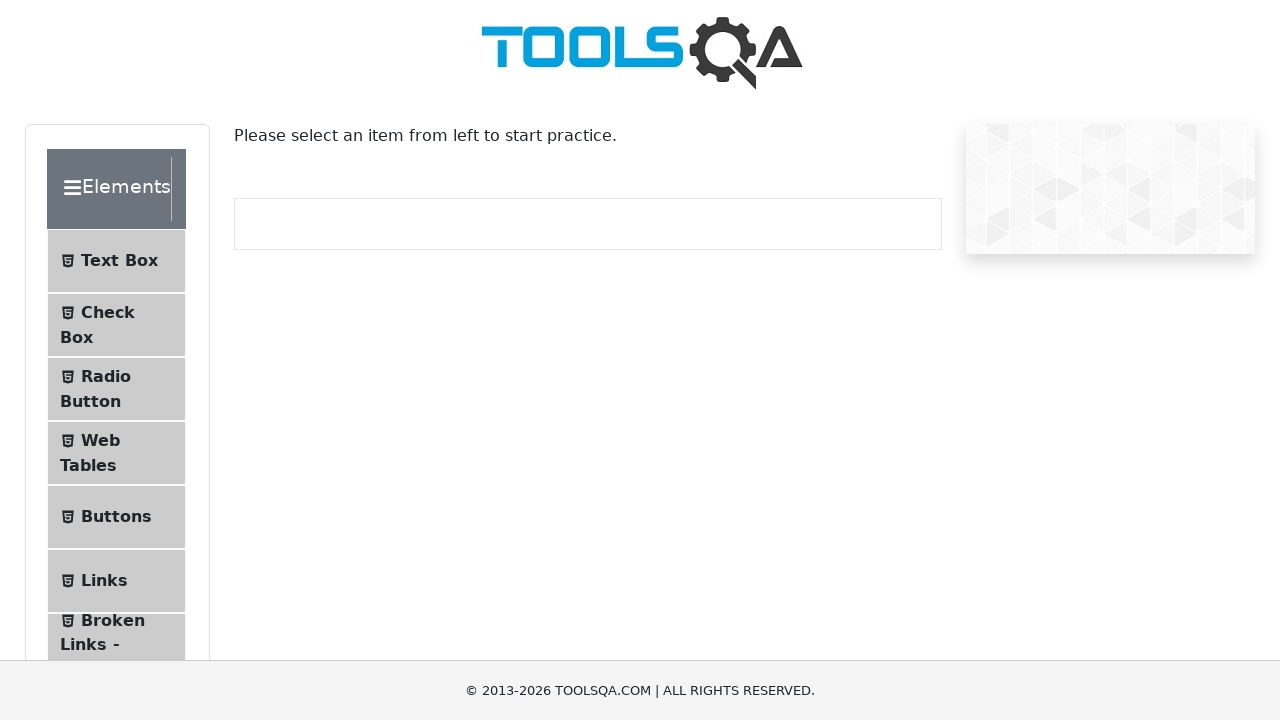

Clicked on text box section at (116, 261) on li#item-0
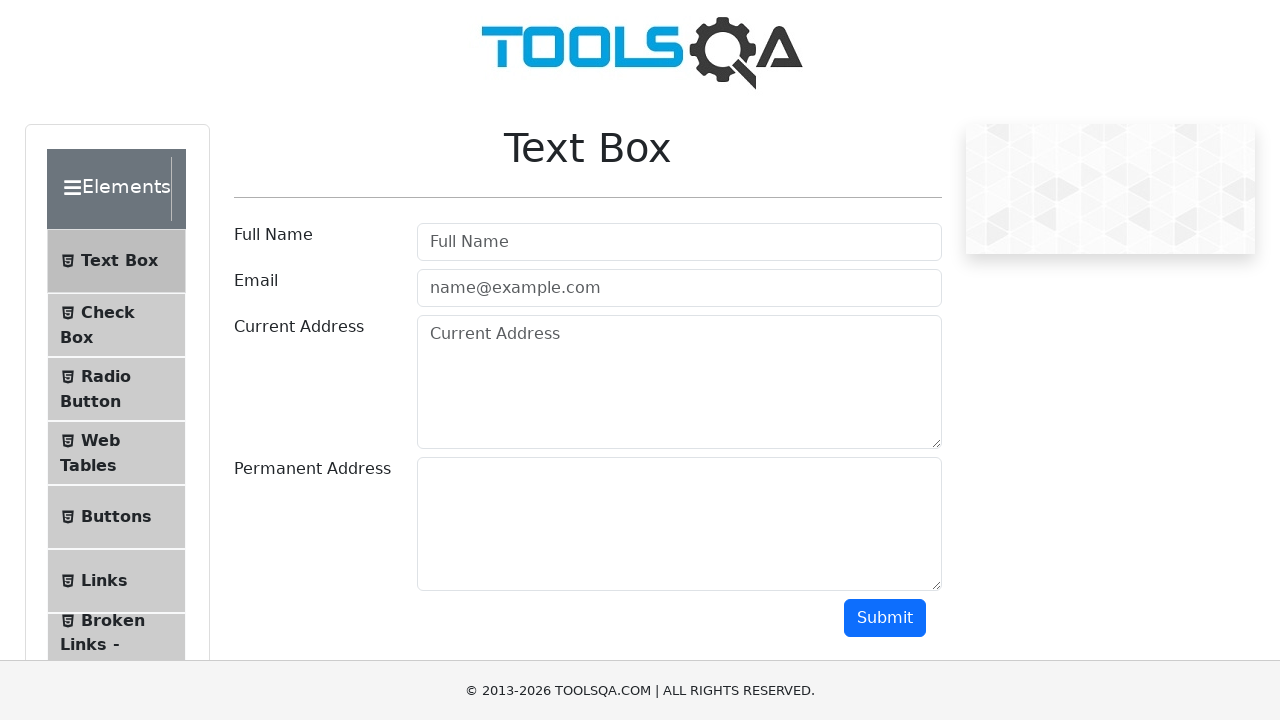

Filled userName field with 'Sreya' on #userName
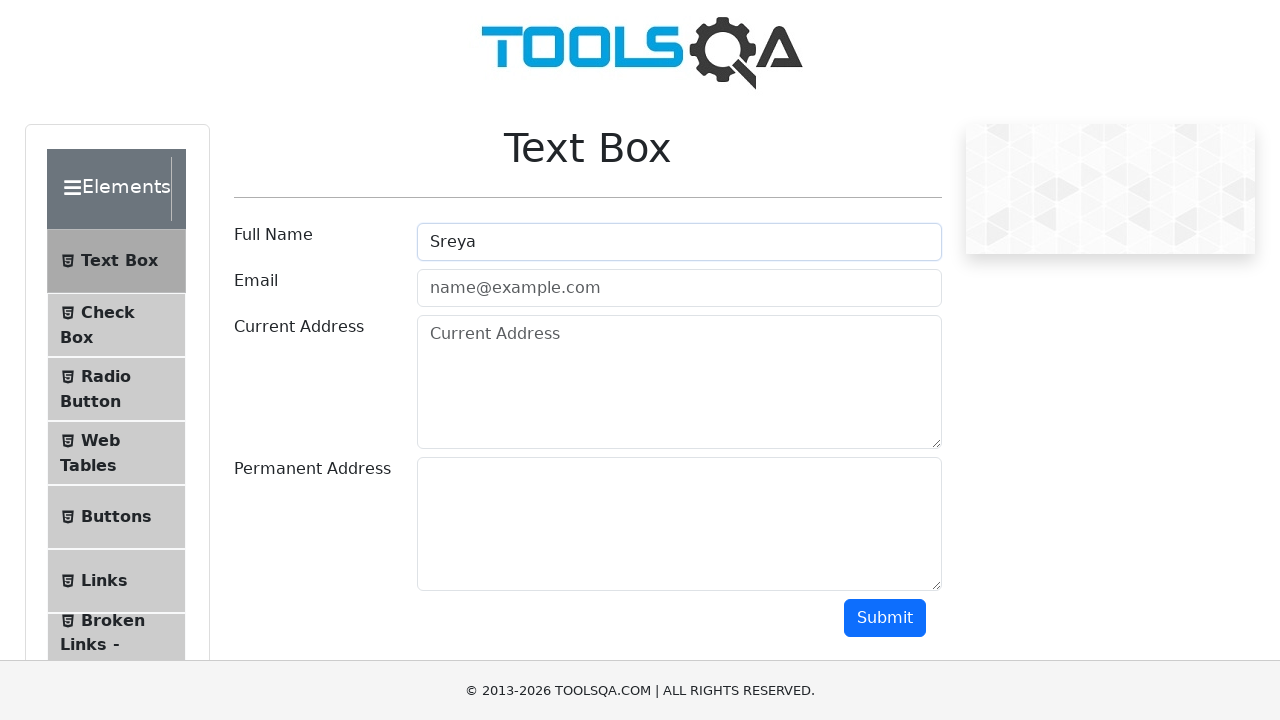

Filled userEmail field with 'Sreya123@gmail.com' on #userEmail
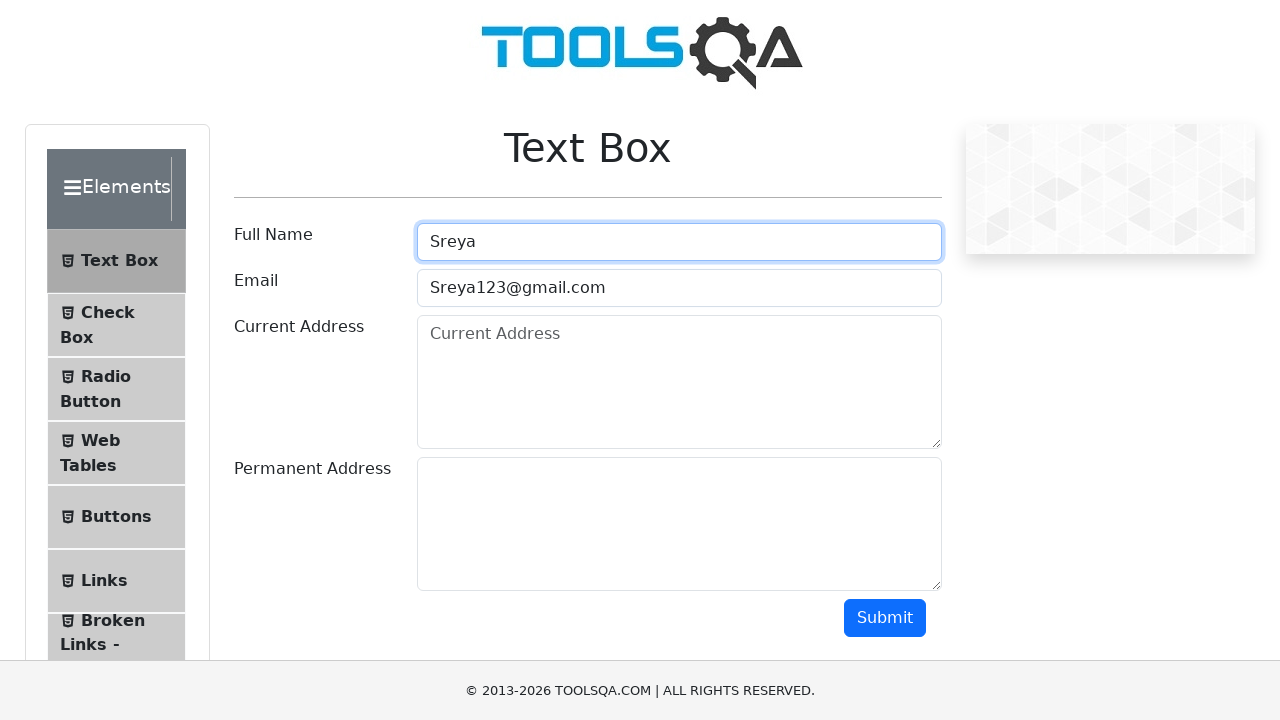

Filled currentAddress field with 'New Green Hills PG' on #currentAddress
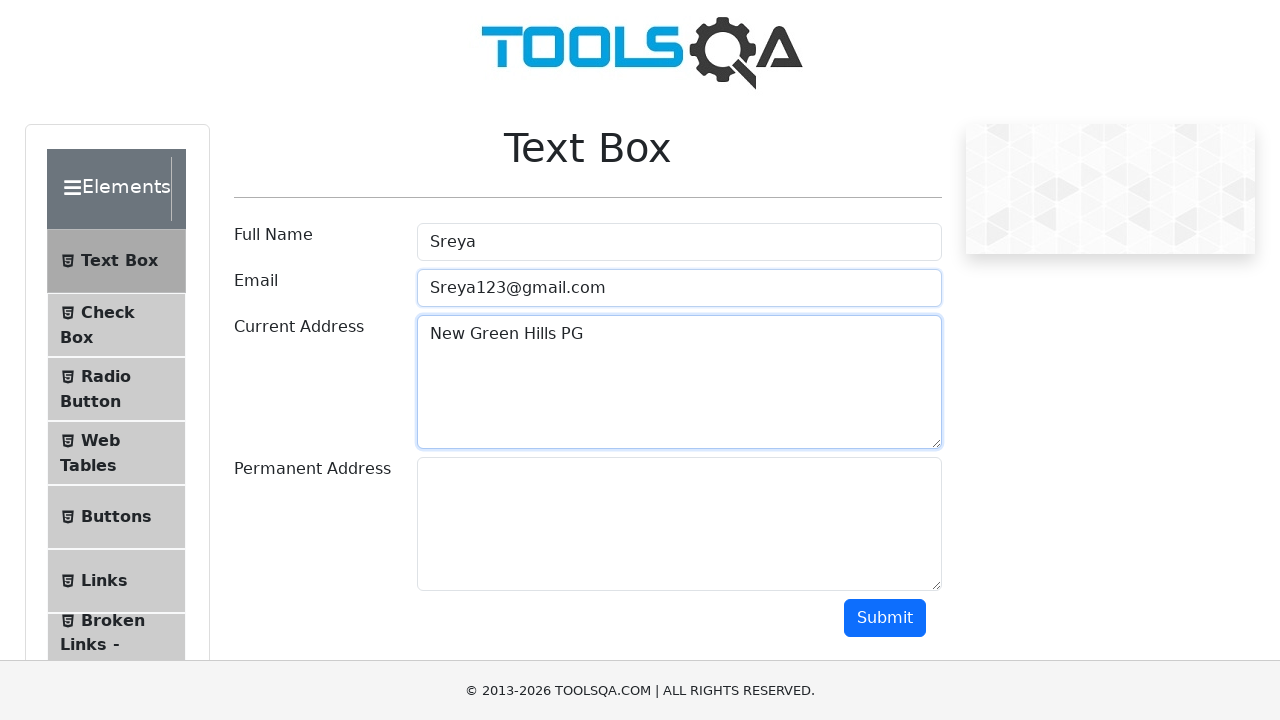

Filled permanentAddress field with 'Khajipet, Kadapa dist' on #permanentAddress
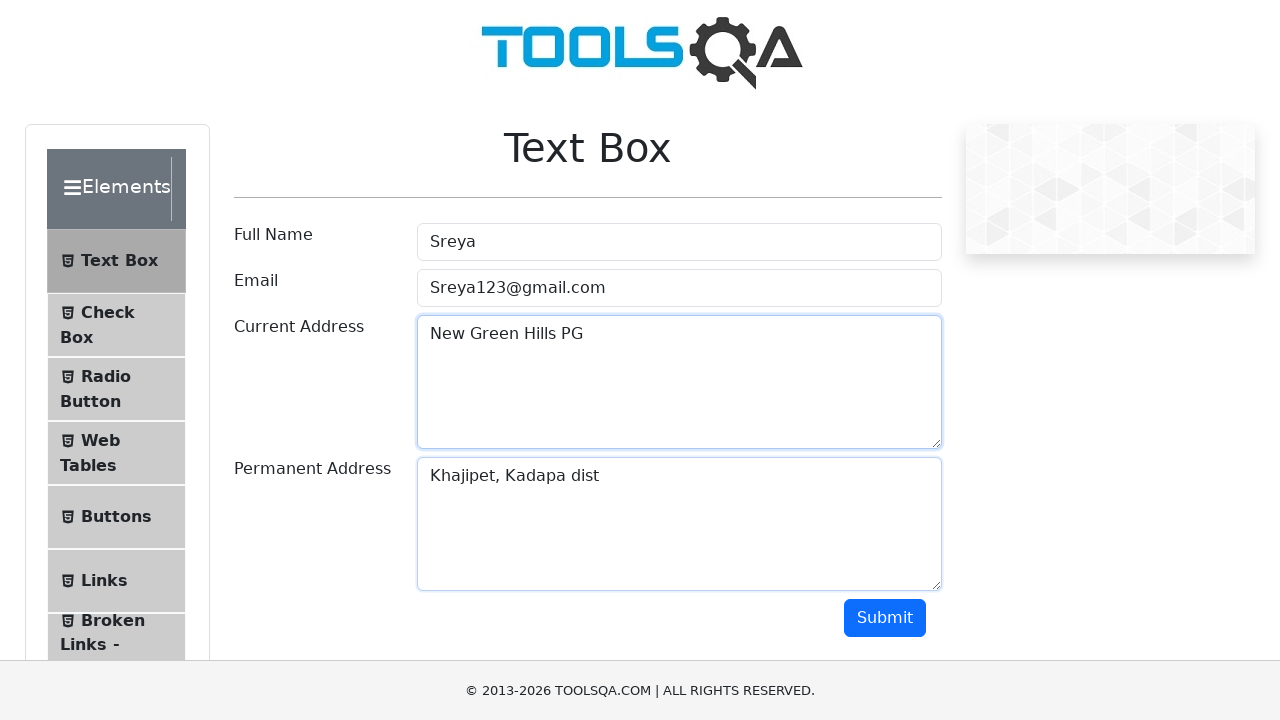

Clicked Submit button to submit user details form at (885, 618) on button:has-text('Submit')
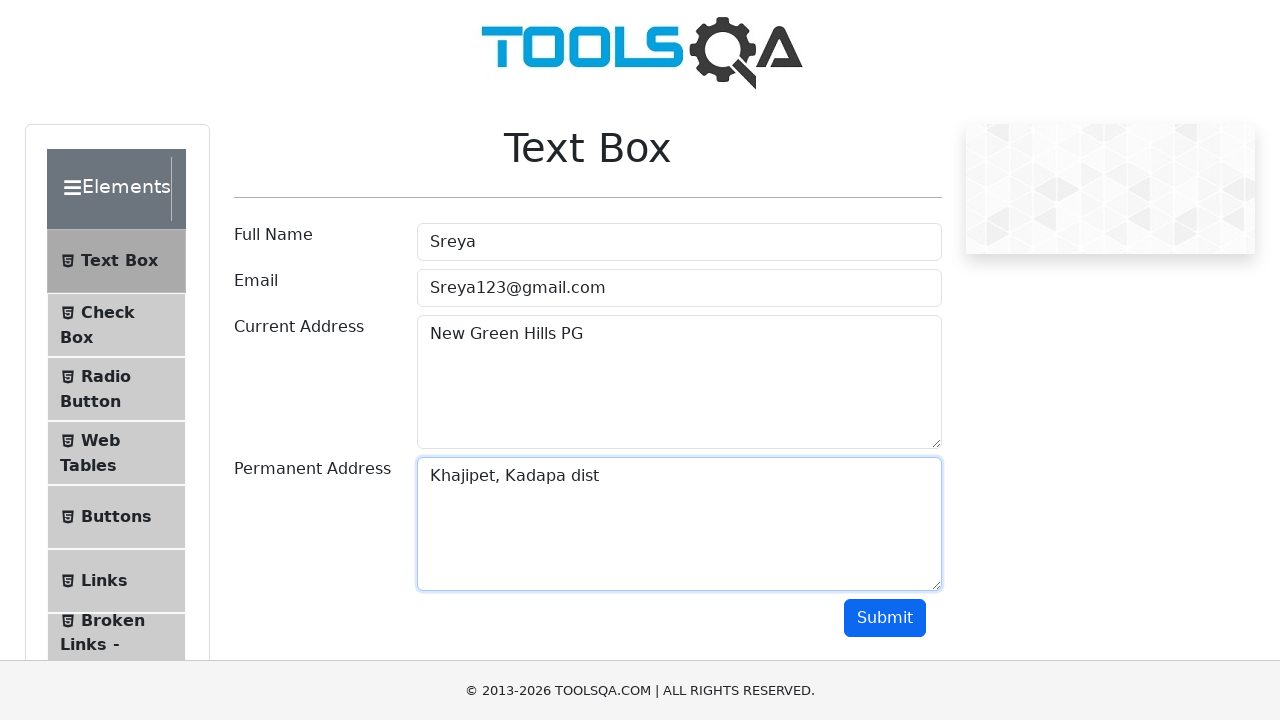

Clicked on checkbox section at (116, 325) on li#item-1
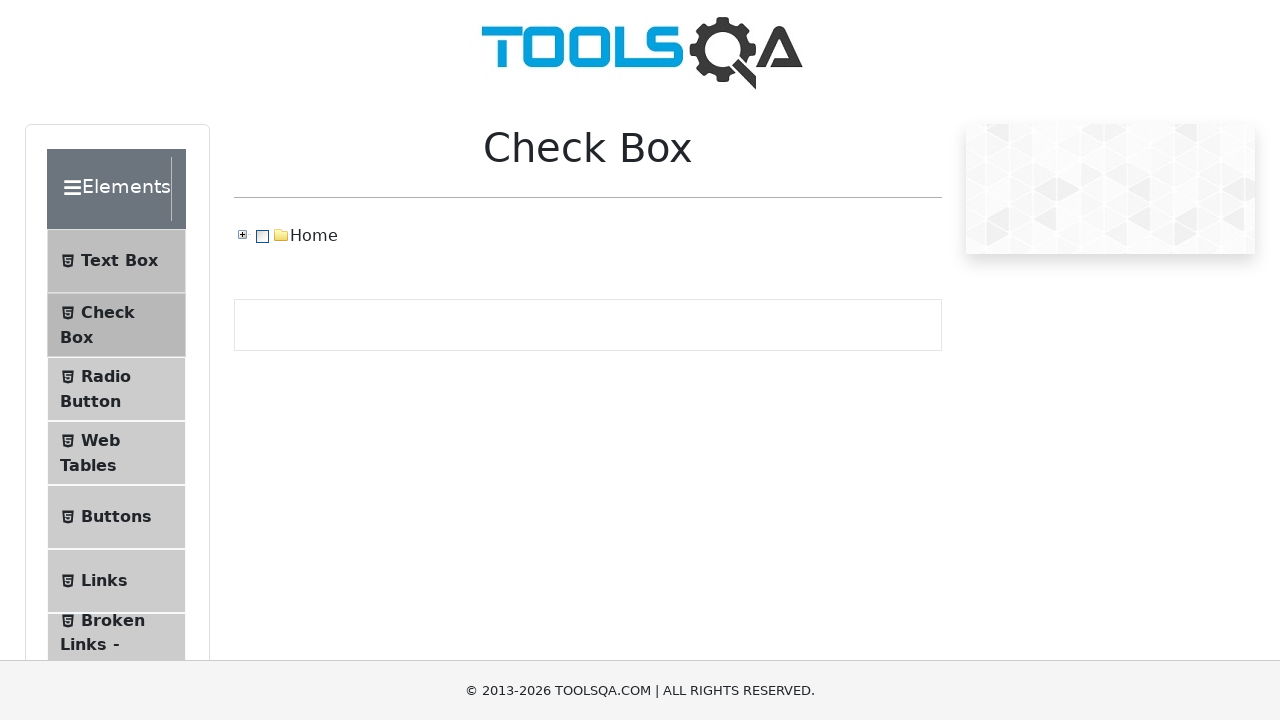

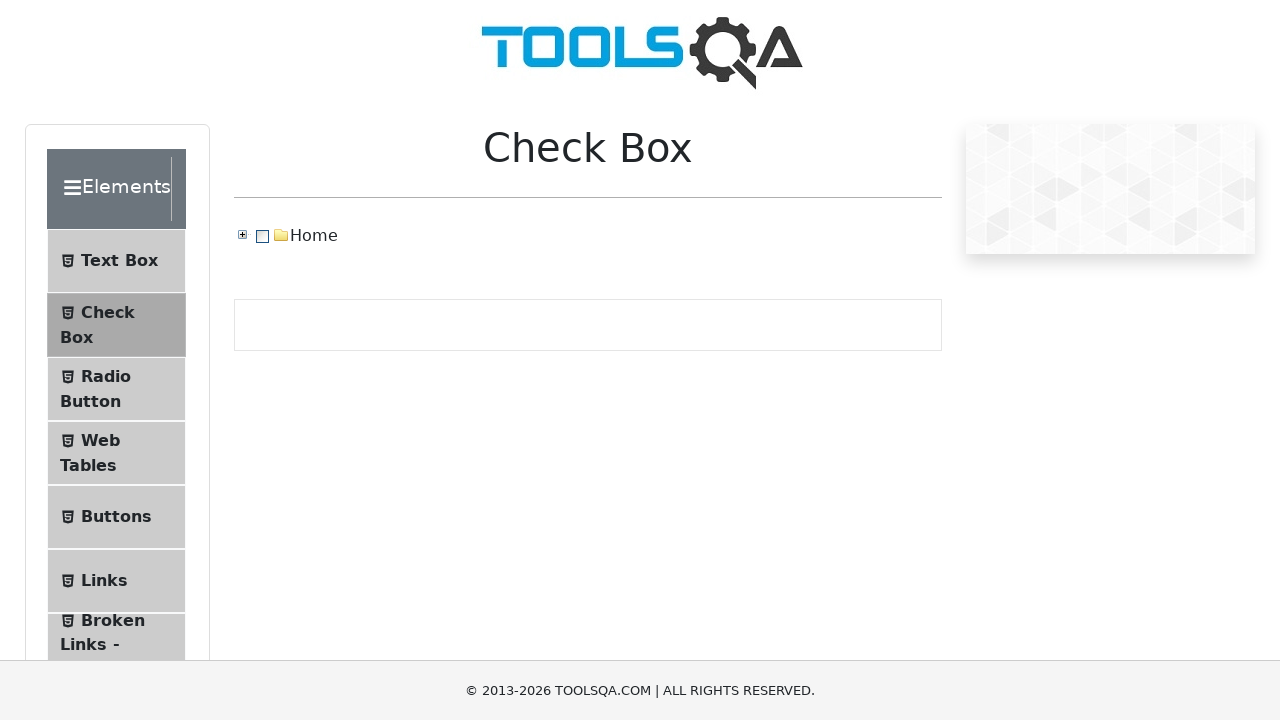